Tests the resizable widget functionality on DemoQA website by navigating to the Interactions section, selecting Resizable option, and dragging the resize handle to change the dimensions of a restricted box.

Starting URL: https://demoqa.com/

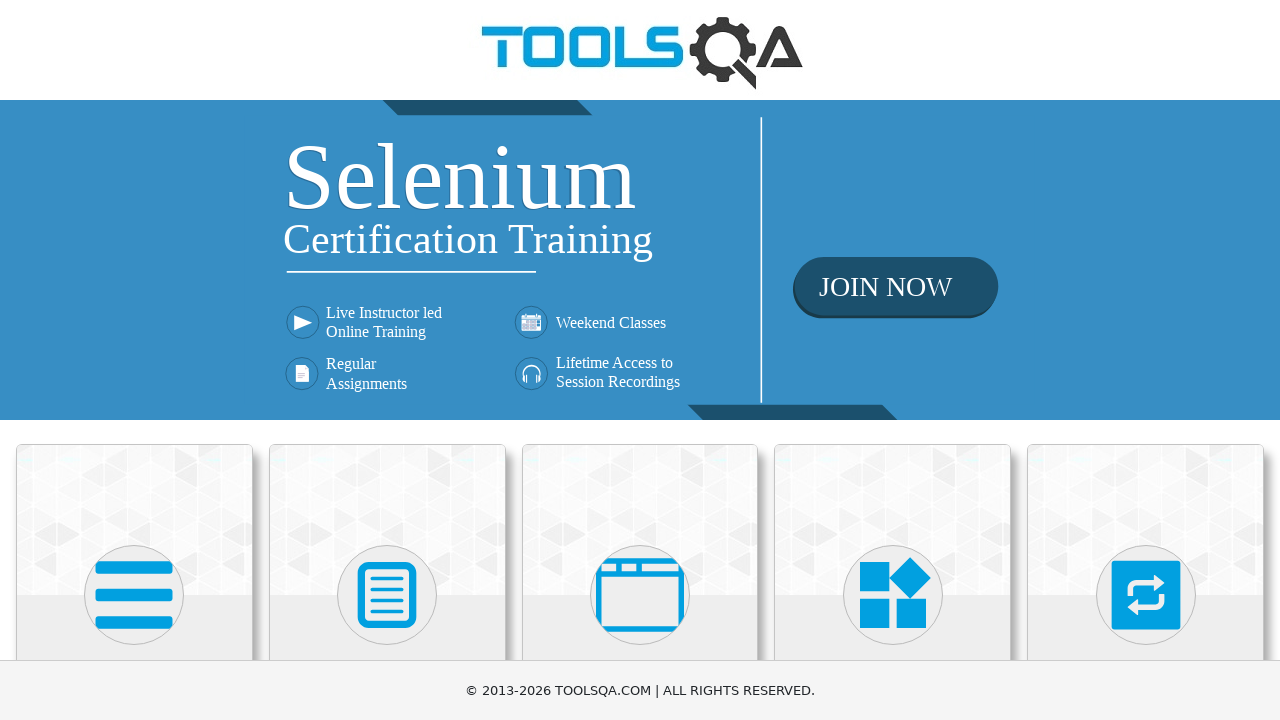

Waited for Interactions card to be available
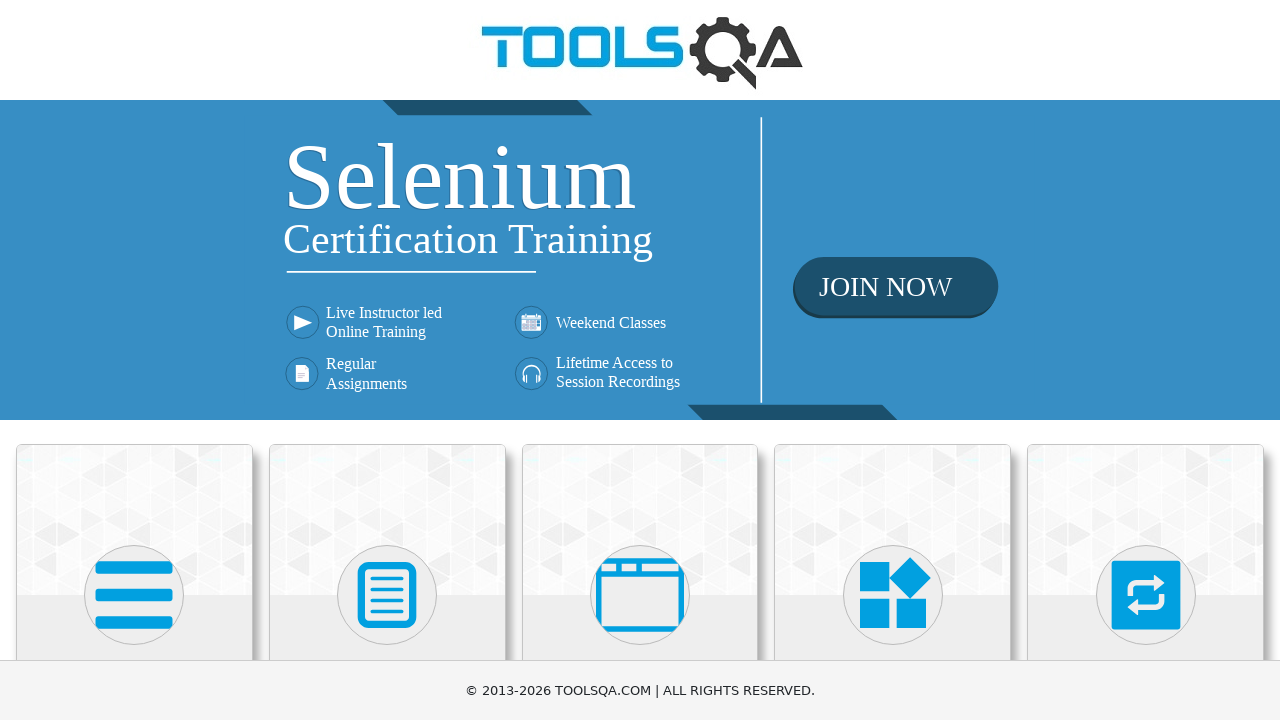

Located Interactions card element
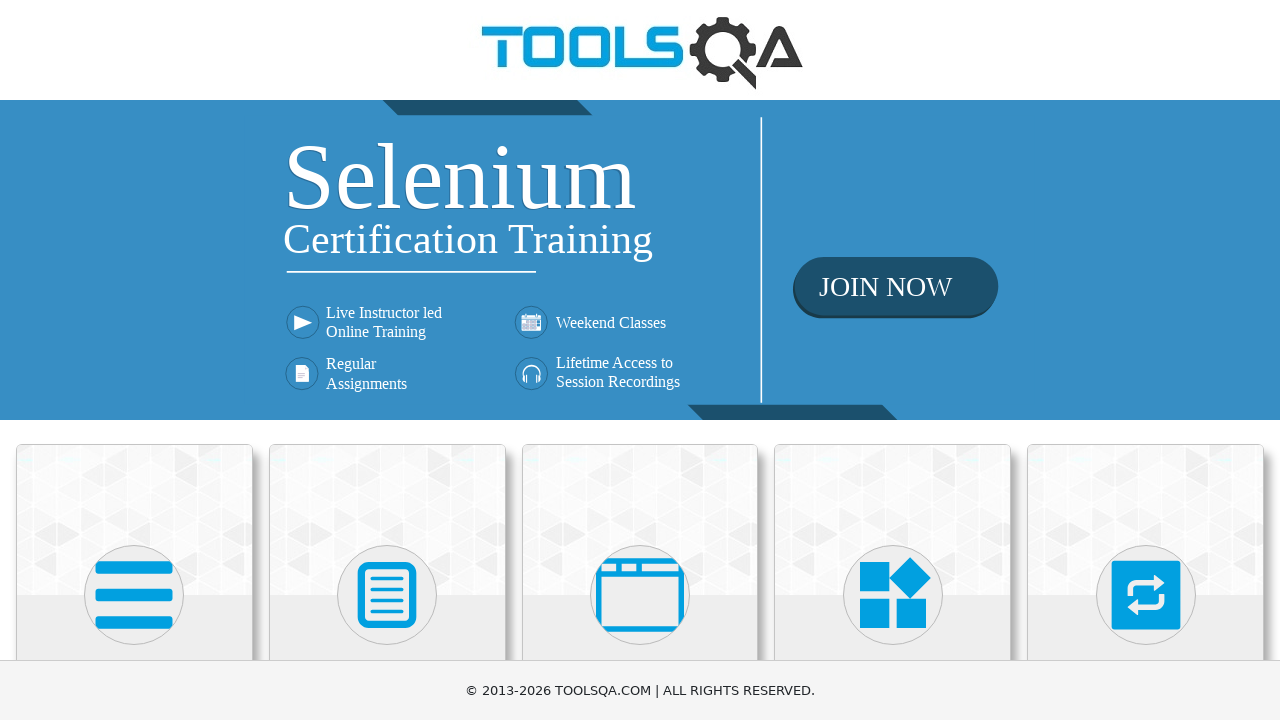

Scrolled Interactions card into view
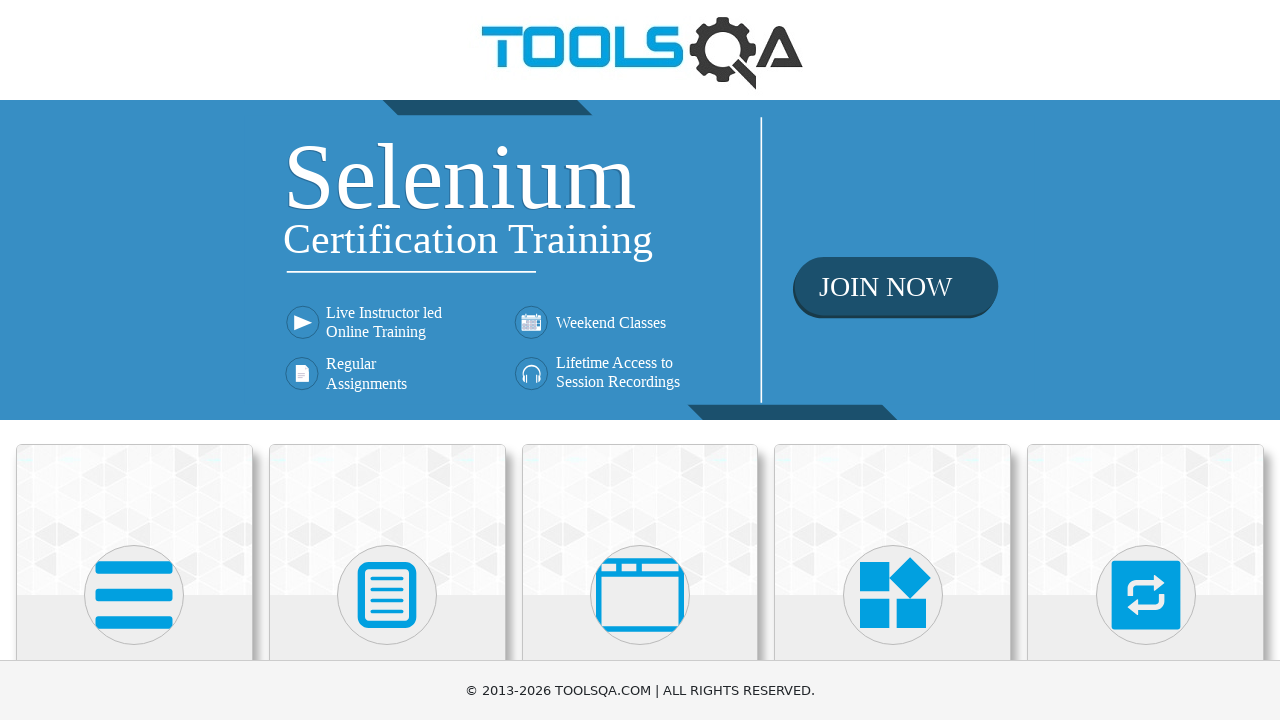

Clicked on Interactions card at (1146, 360) on xpath=//h5[text()='Interactions']
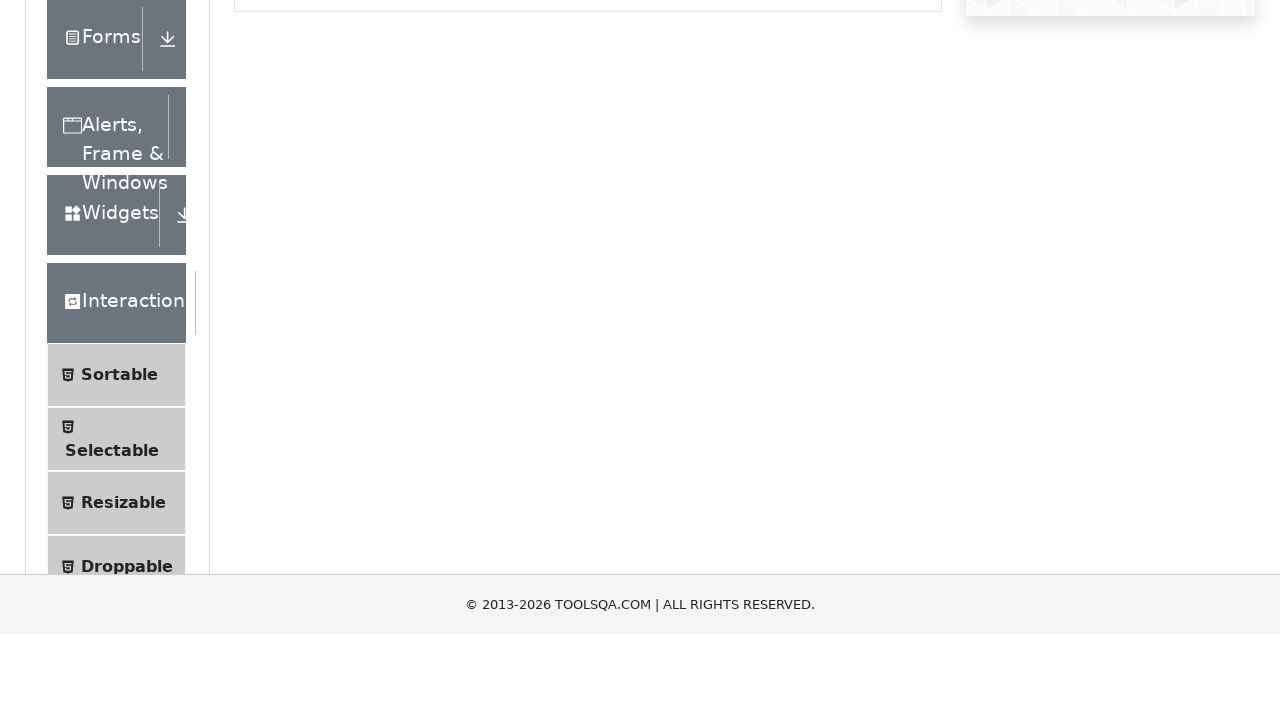

Waited for Resizable option to be available
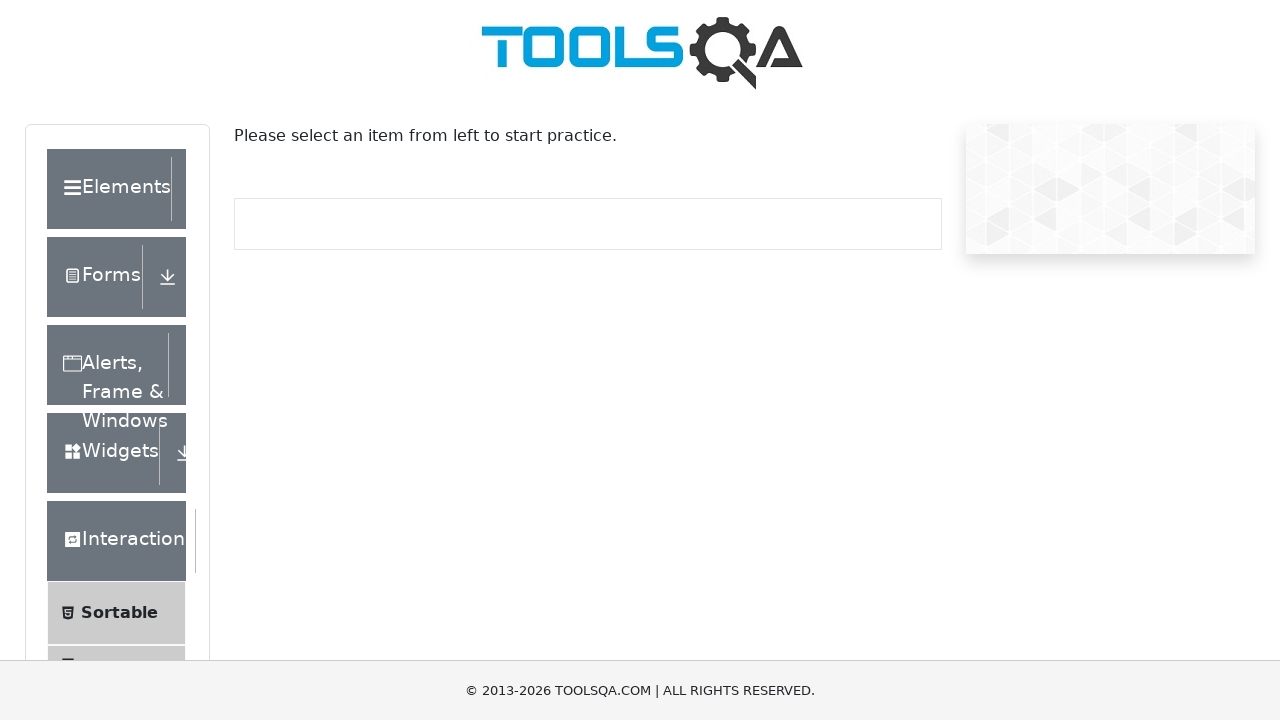

Located Resizable option element
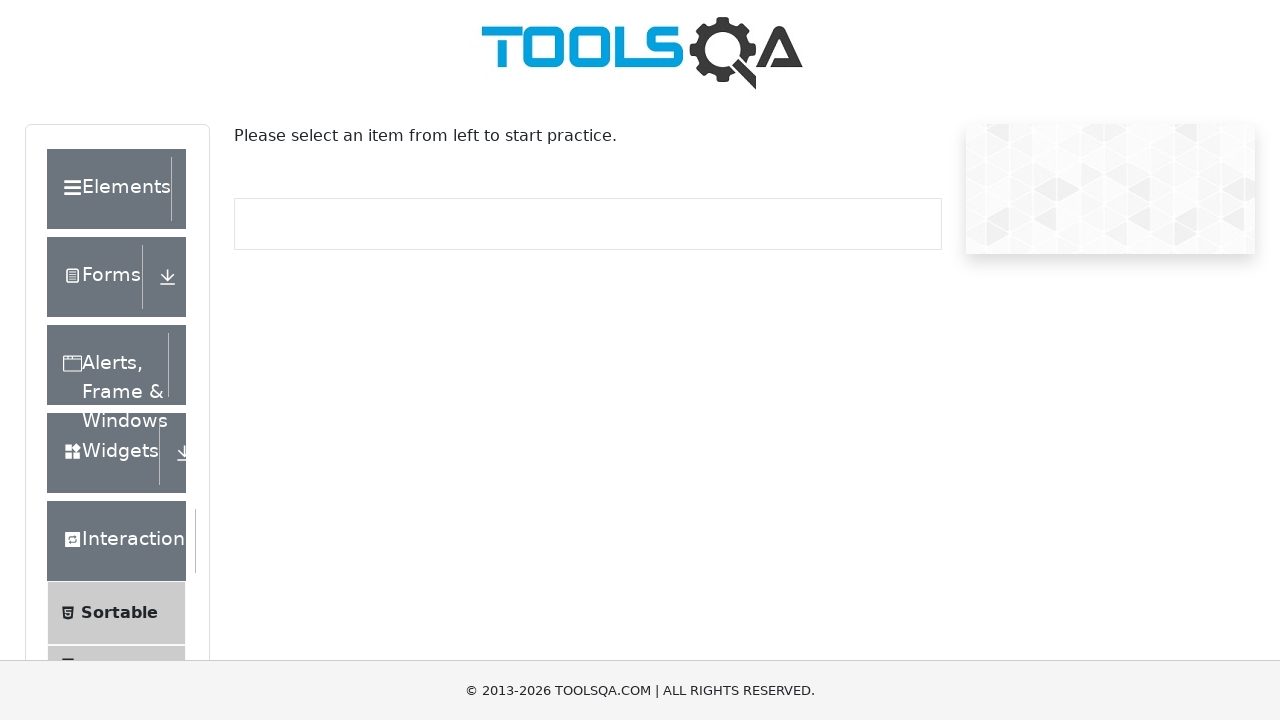

Scrolled Resizable option into view
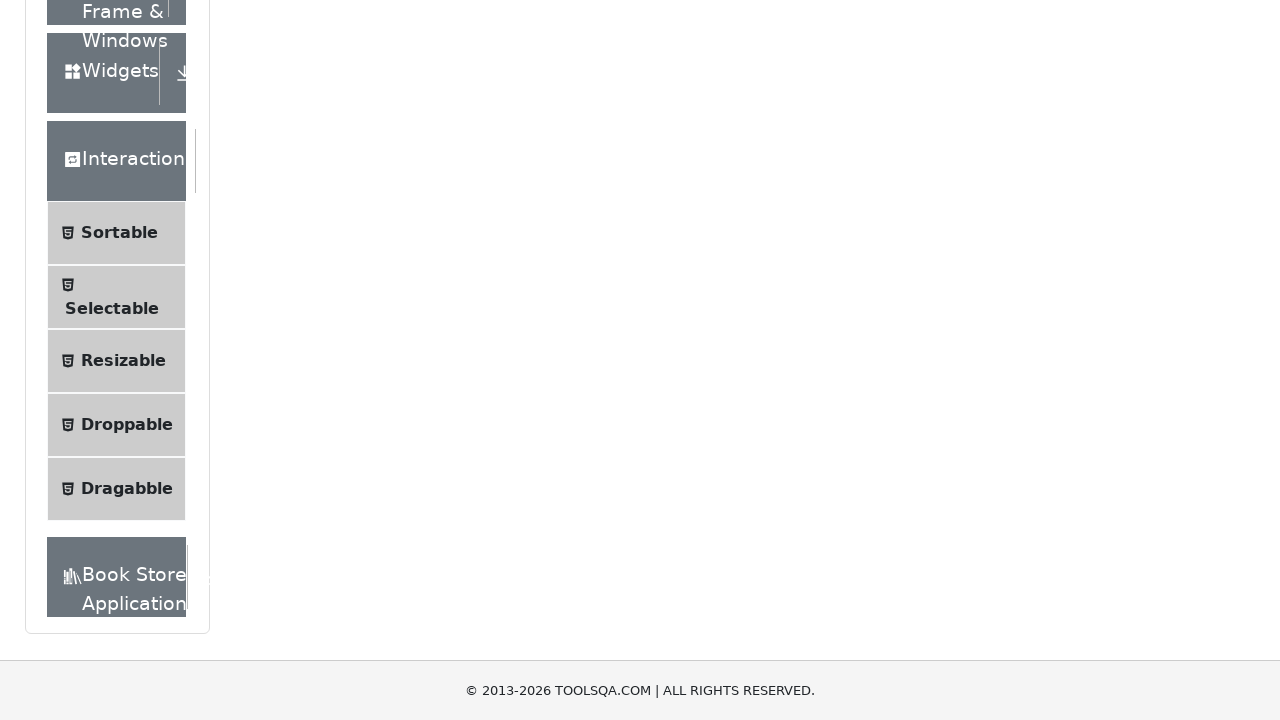

Clicked on Resizable option in the menu at (123, 361) on xpath=//span[text()='Resizable']
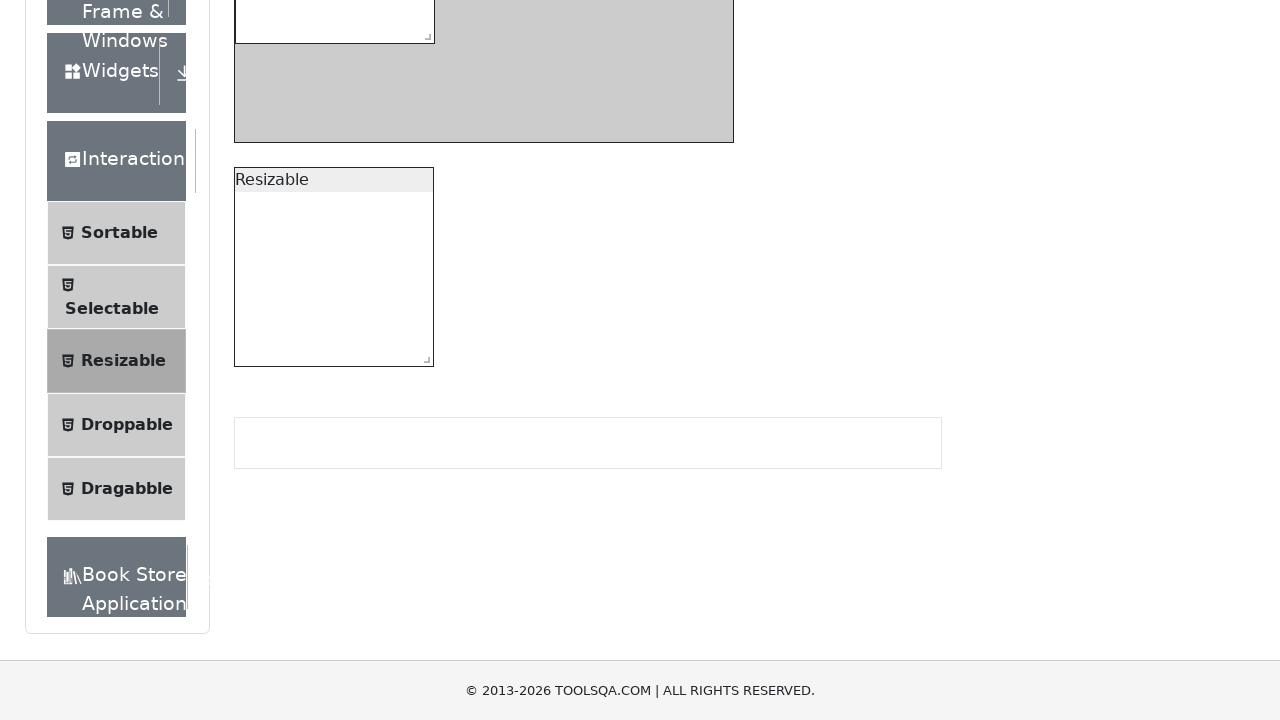

Scrolled down 500 pixels to view resizable box
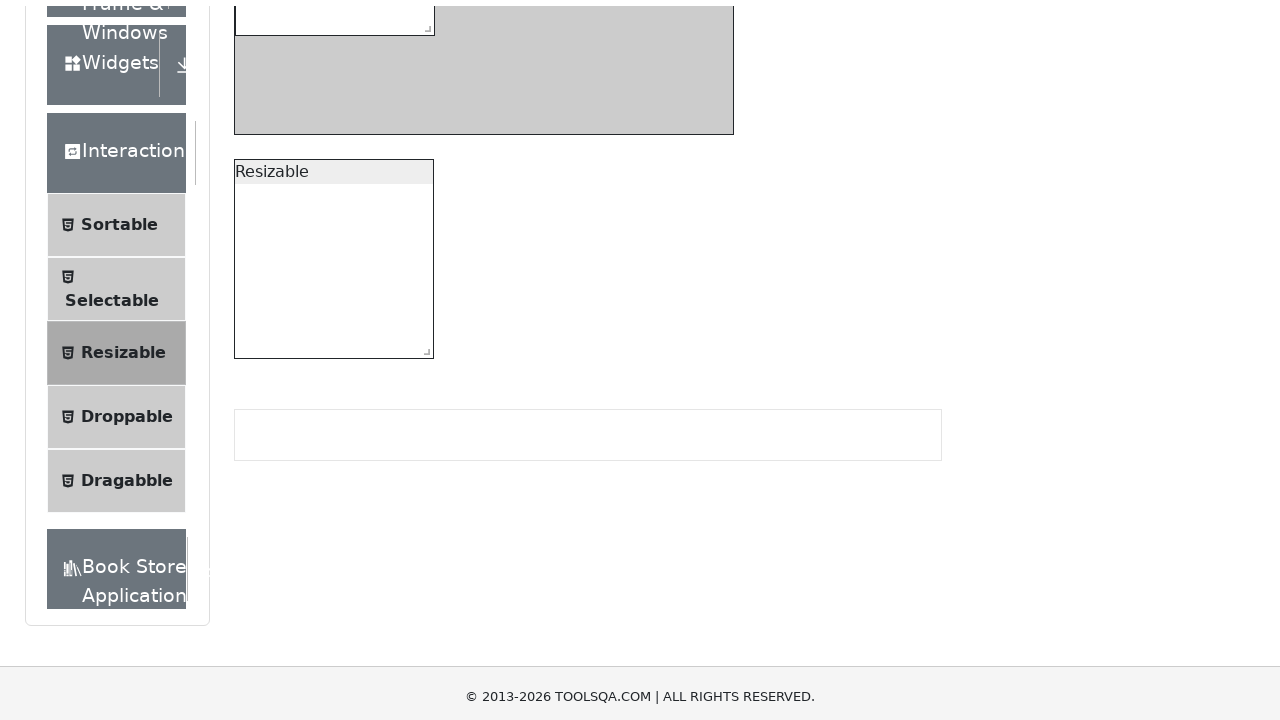

Located resize handle element
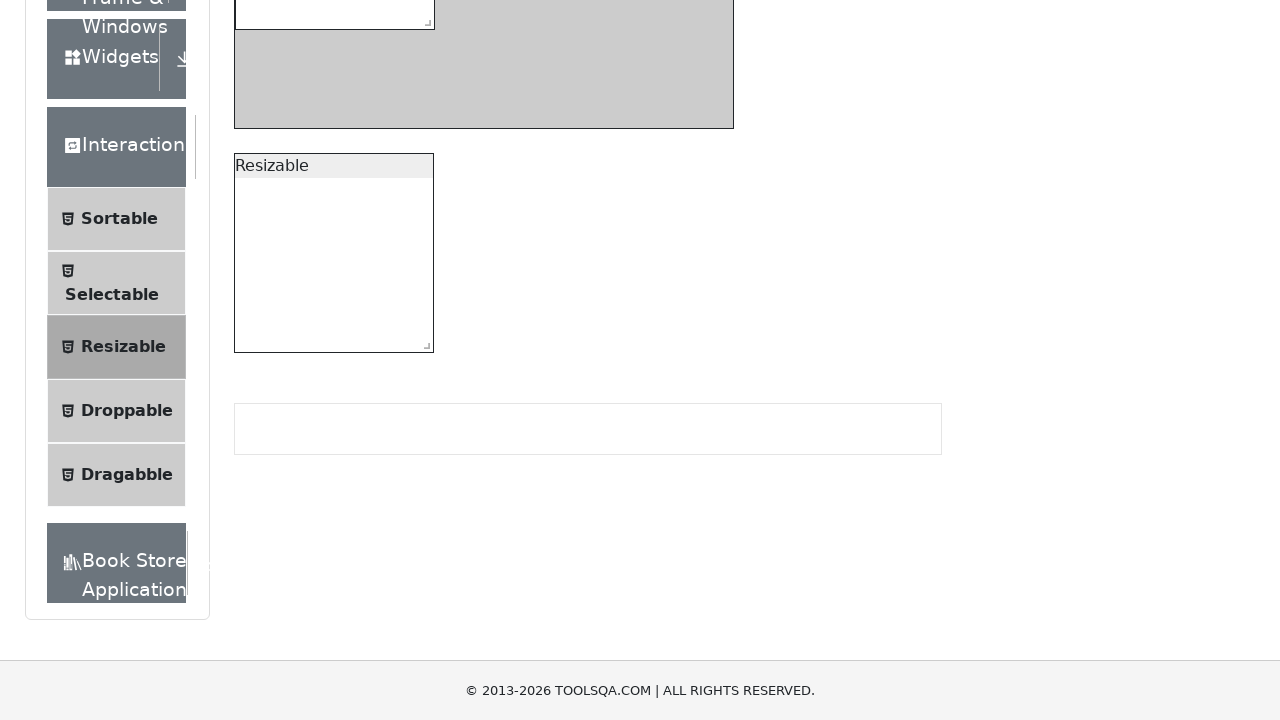

Waited for resize handle to be available
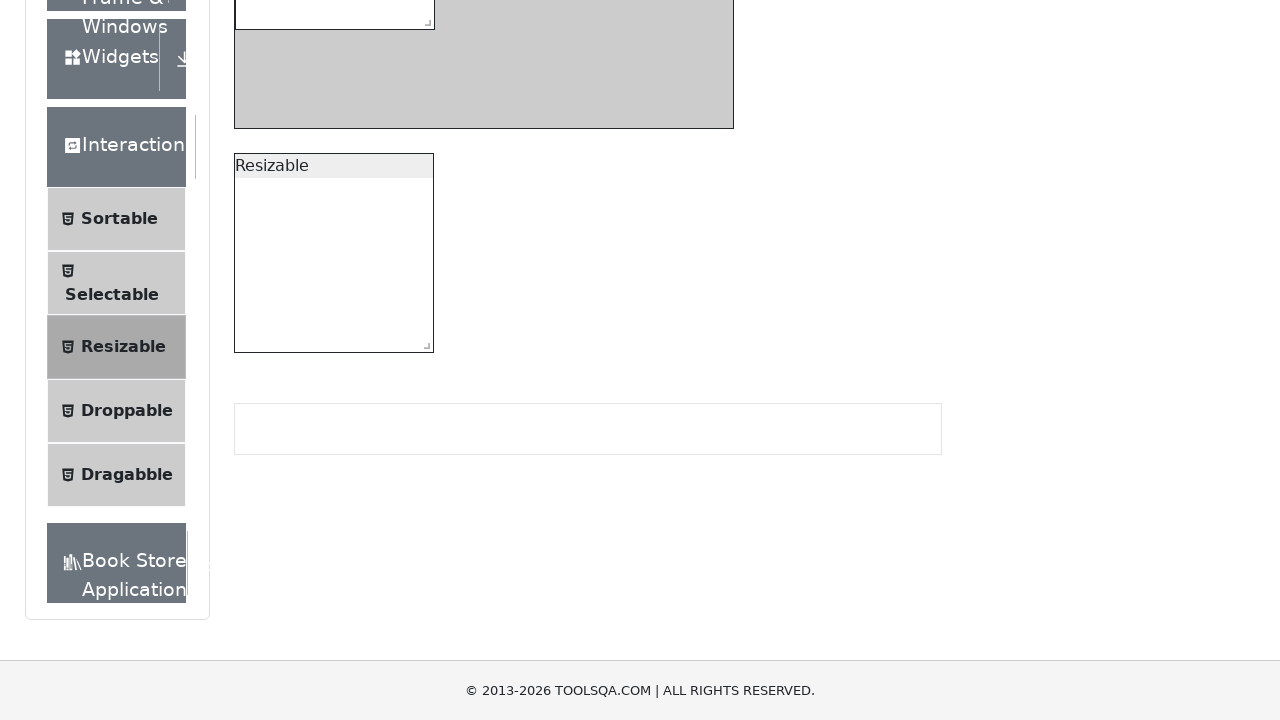

Dragged resize handle to new position (x: 100, y: 50) at (514, 59)
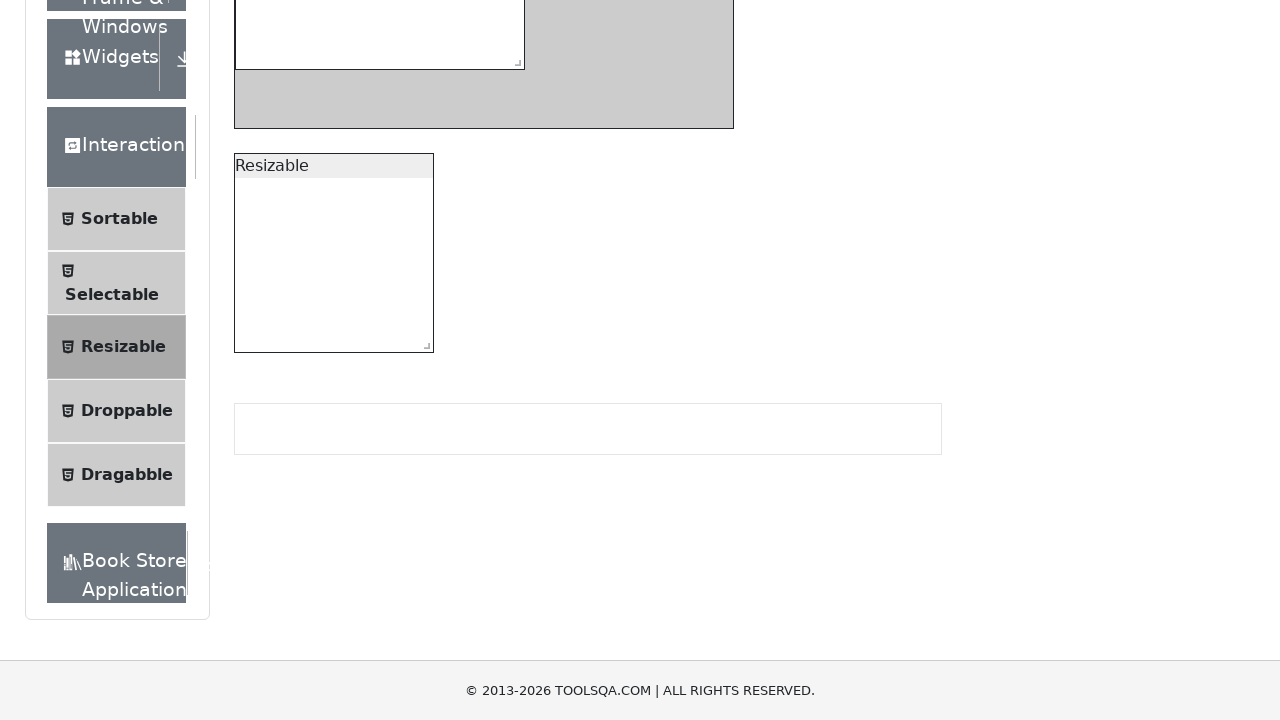

Located resizable box element for verification
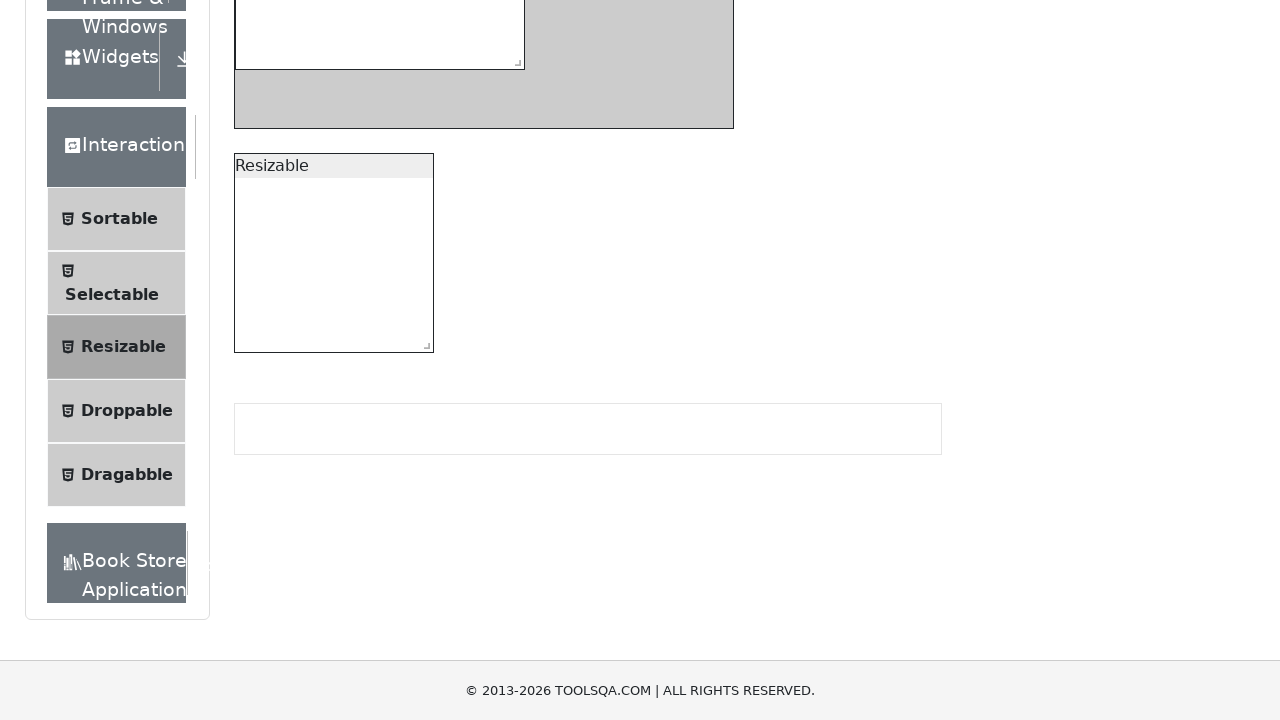

Retrieved style attribute from resizable box
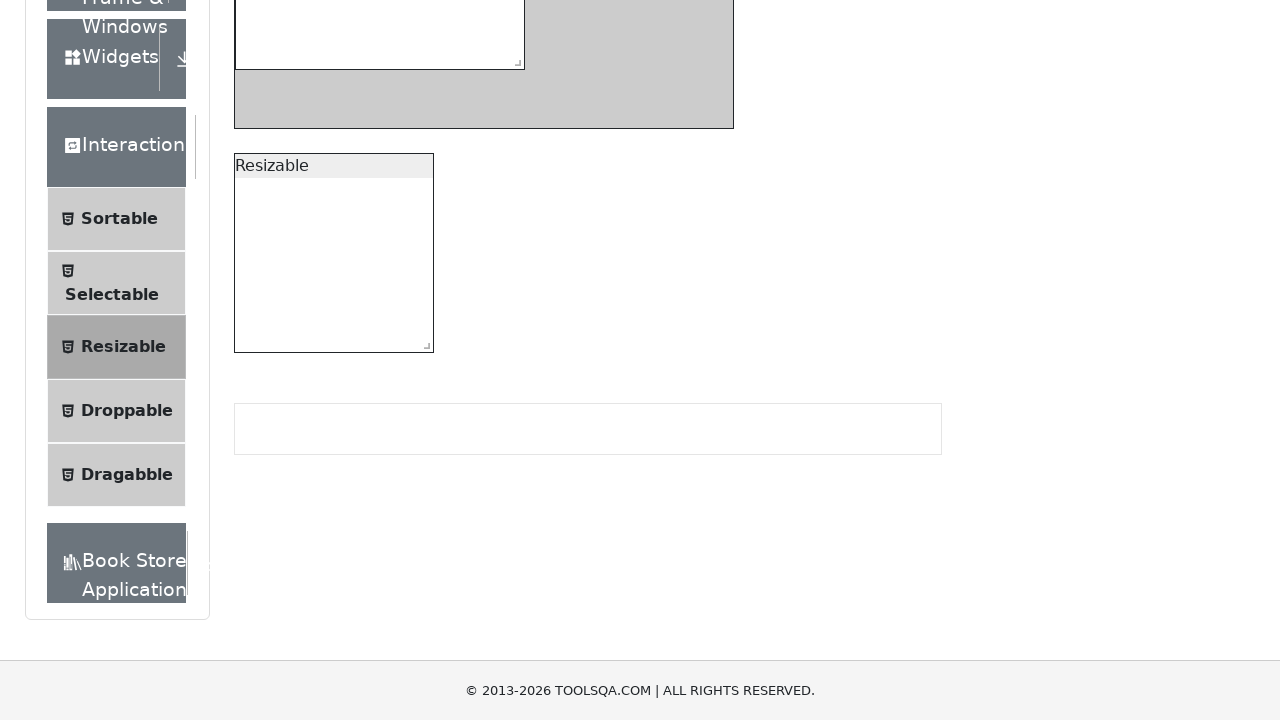

Verified that box was resized correctly with width and height in style attribute
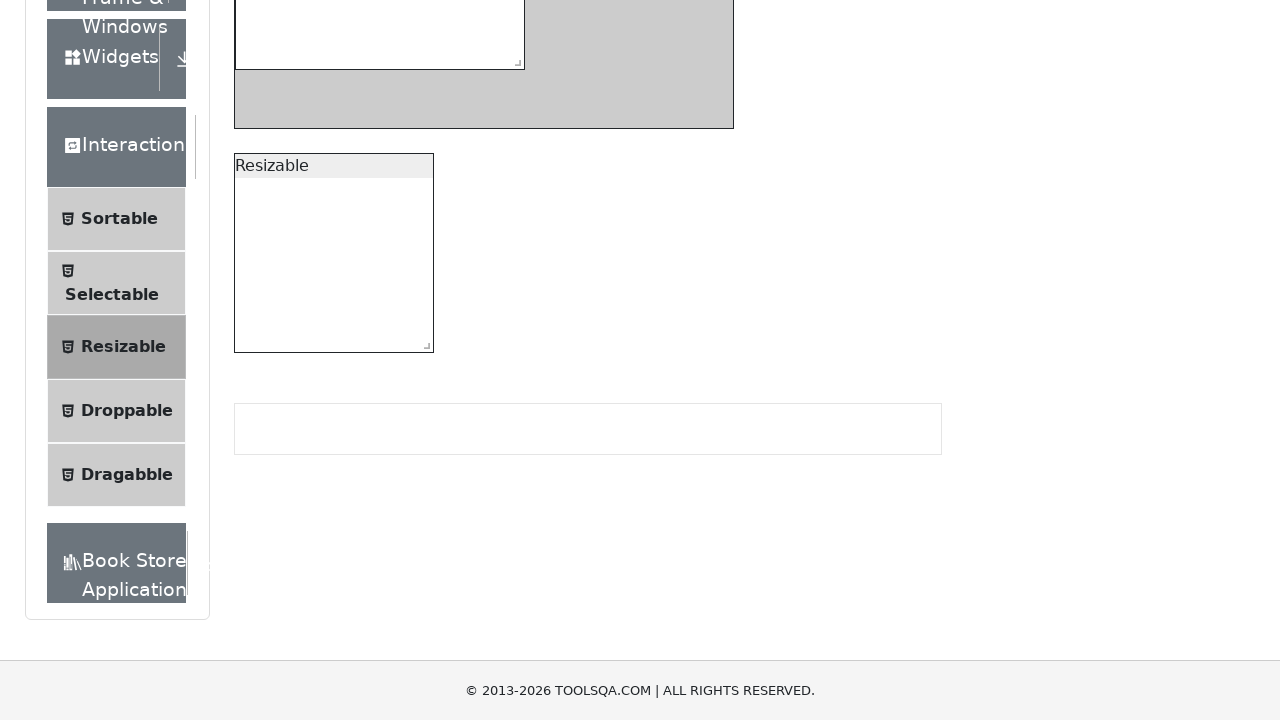

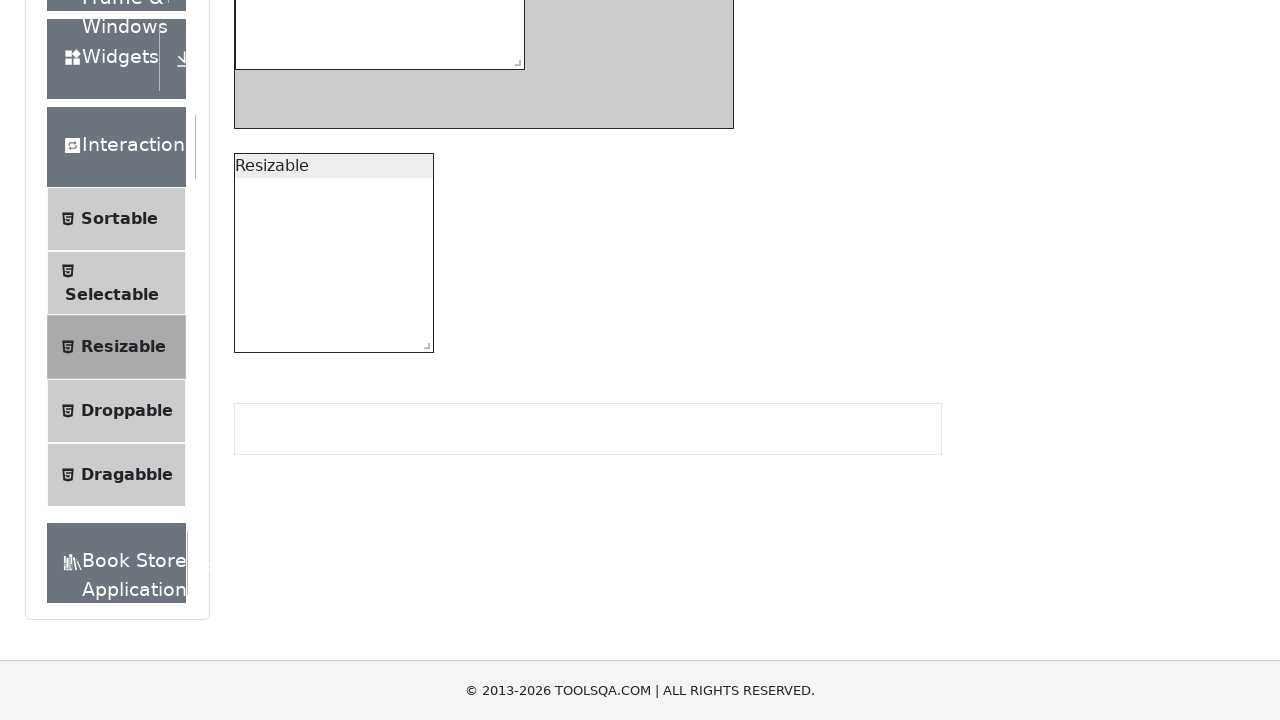